Tests form validation on Turk Telekom login page by leaving phone number field empty and verifying the required field error message

Starting URL: https://onlineislemler.turktelekom.com.tr/

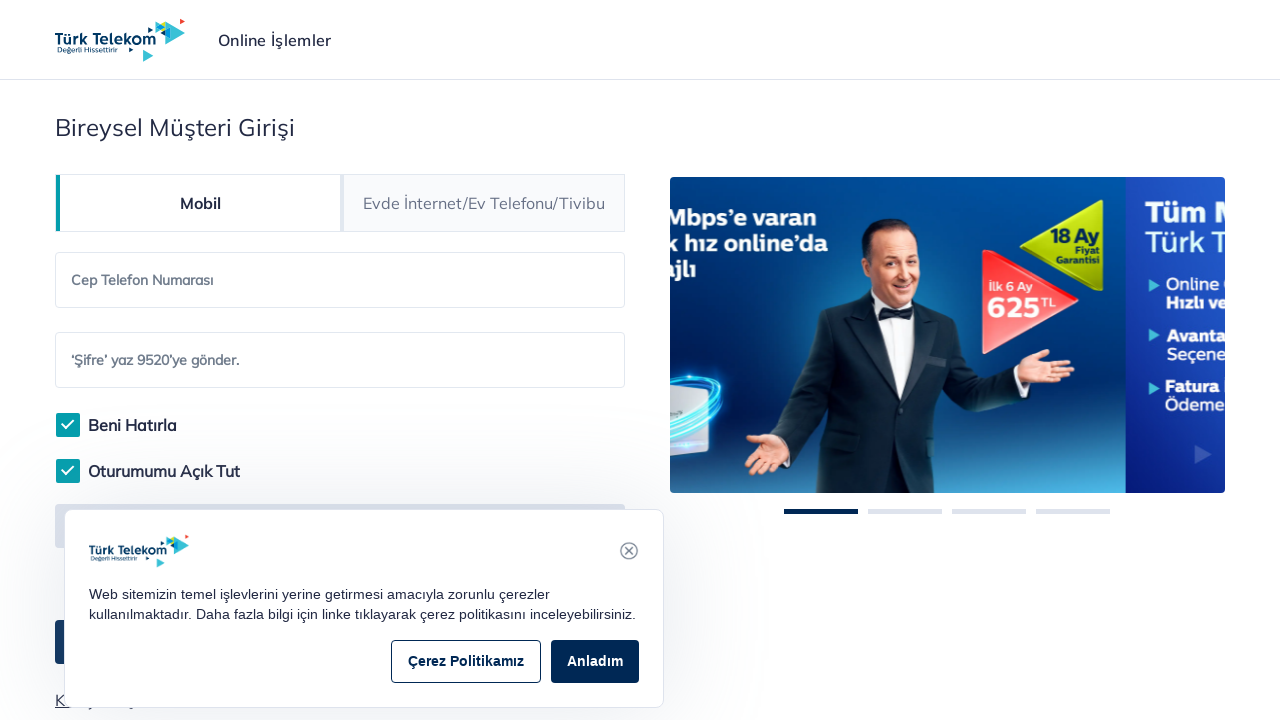

Clicked on phone number field at (340, 280) on xpath=//*[@id='mobilHomeLogin']/form/div[2]/div/div/input
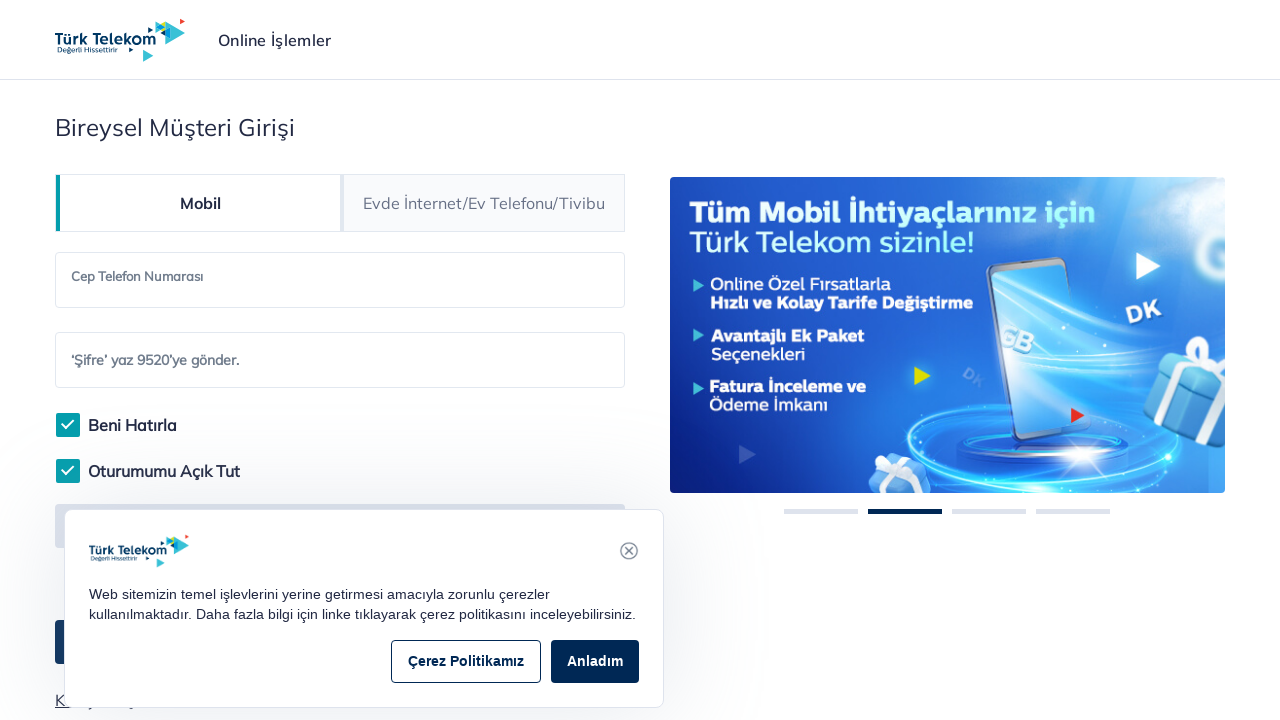

Clicked on password field at (340, 360) on xpath=//*[@id='mobilHomeLogin']/form/div[3]/div/div/input
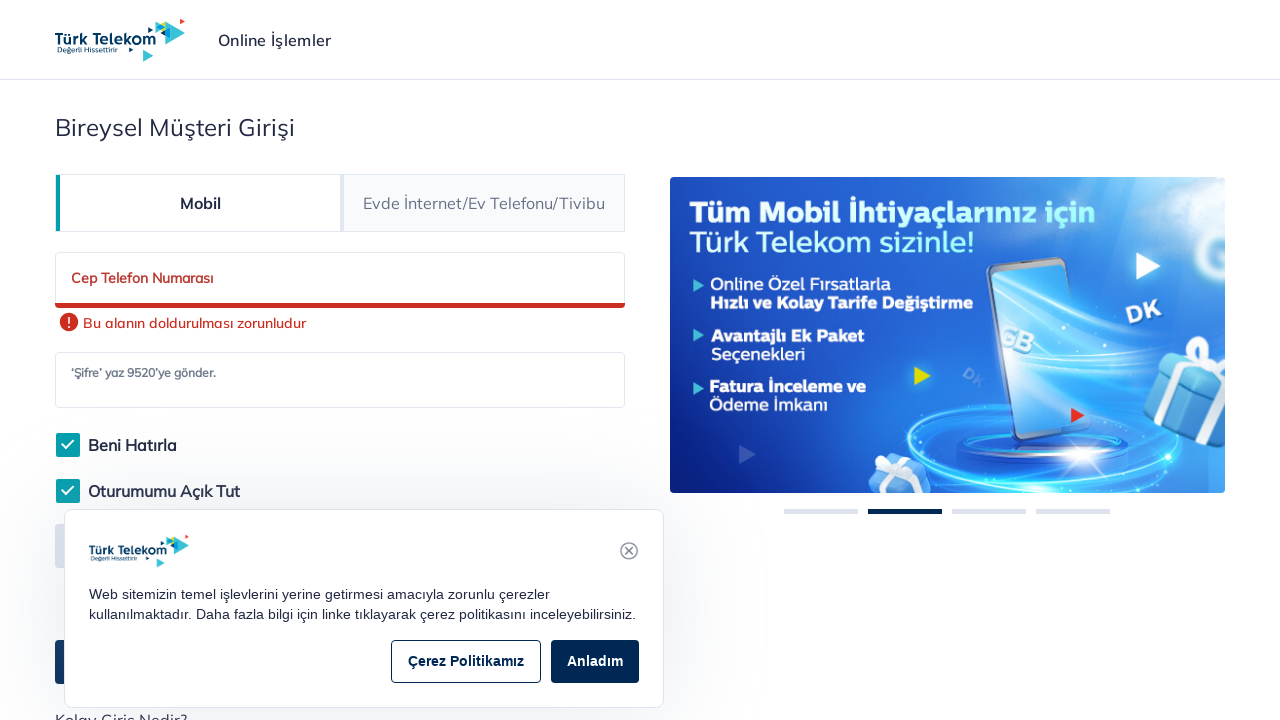

Clicked back on phone number field to trigger validation at (340, 280) on xpath=//*[@id='mobilHomeLogin']/form/div[2]/div/div/input
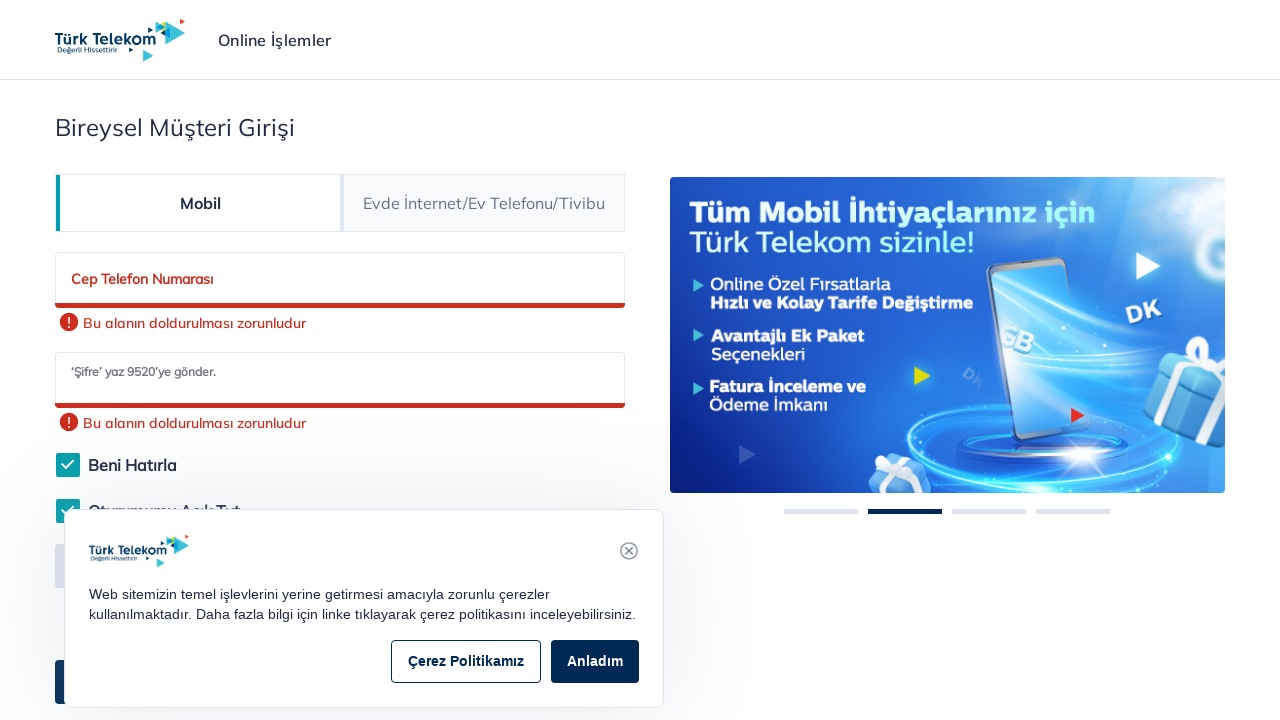

Located error message element
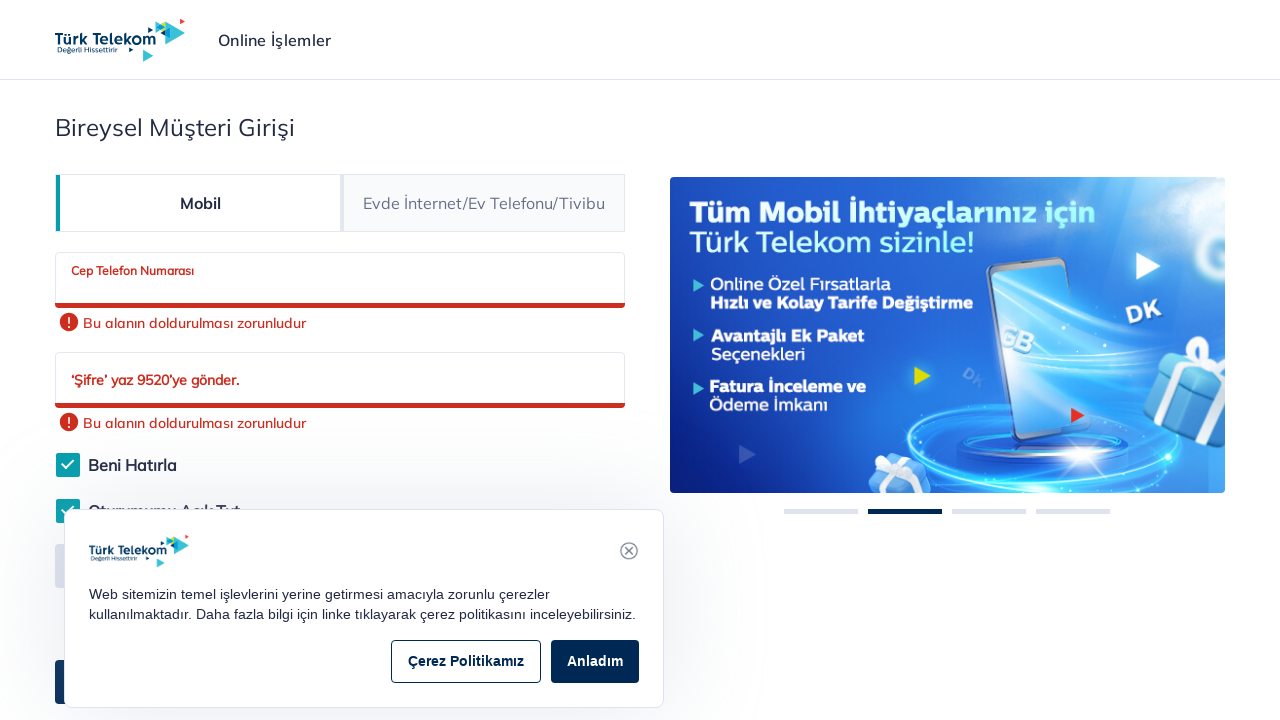

Verified error message 'Bu alanın doldurulması zorunludur' is displayed
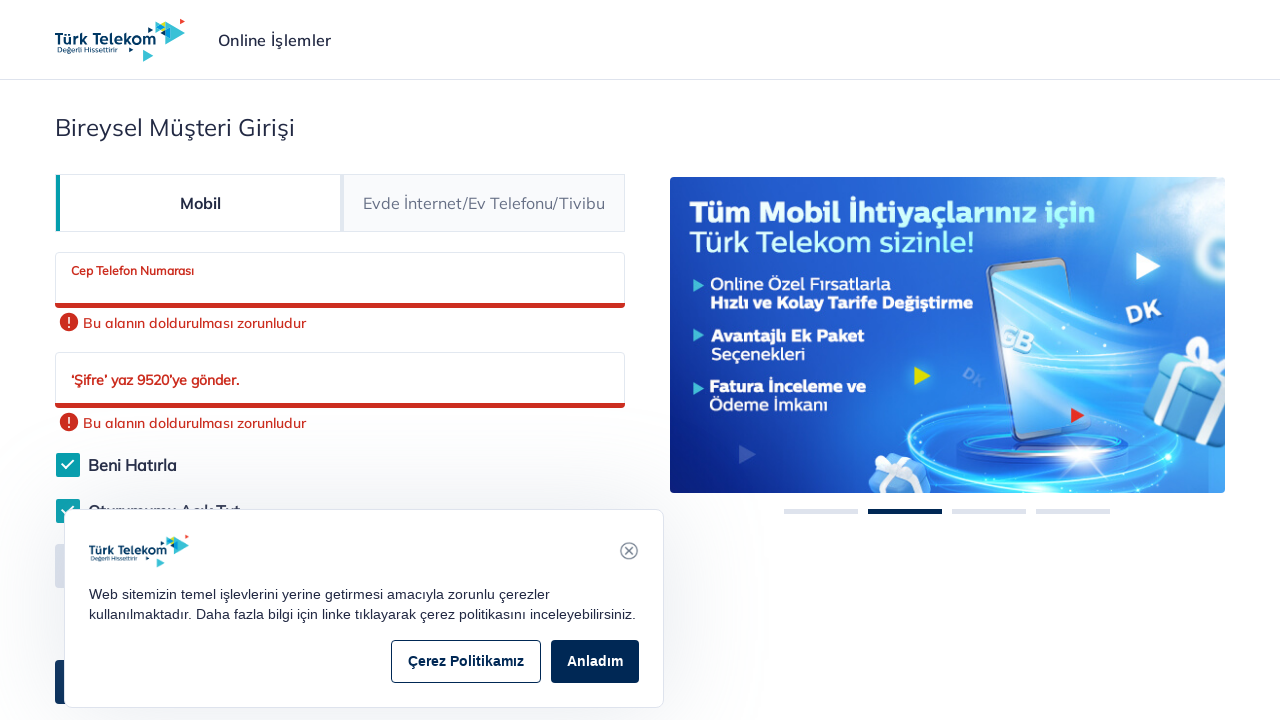

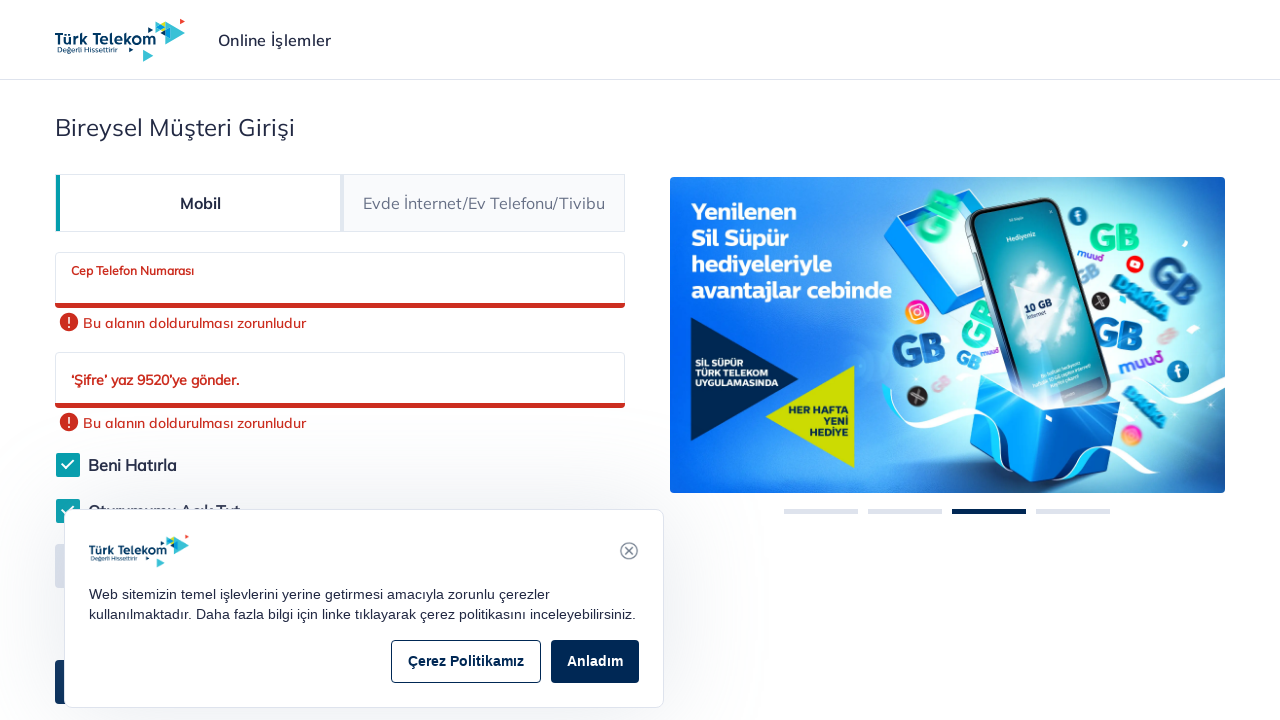